Tests the manga search functionality on 3asq.org by opening the search interface and searching for a manga title

Starting URL: https://3asq.org

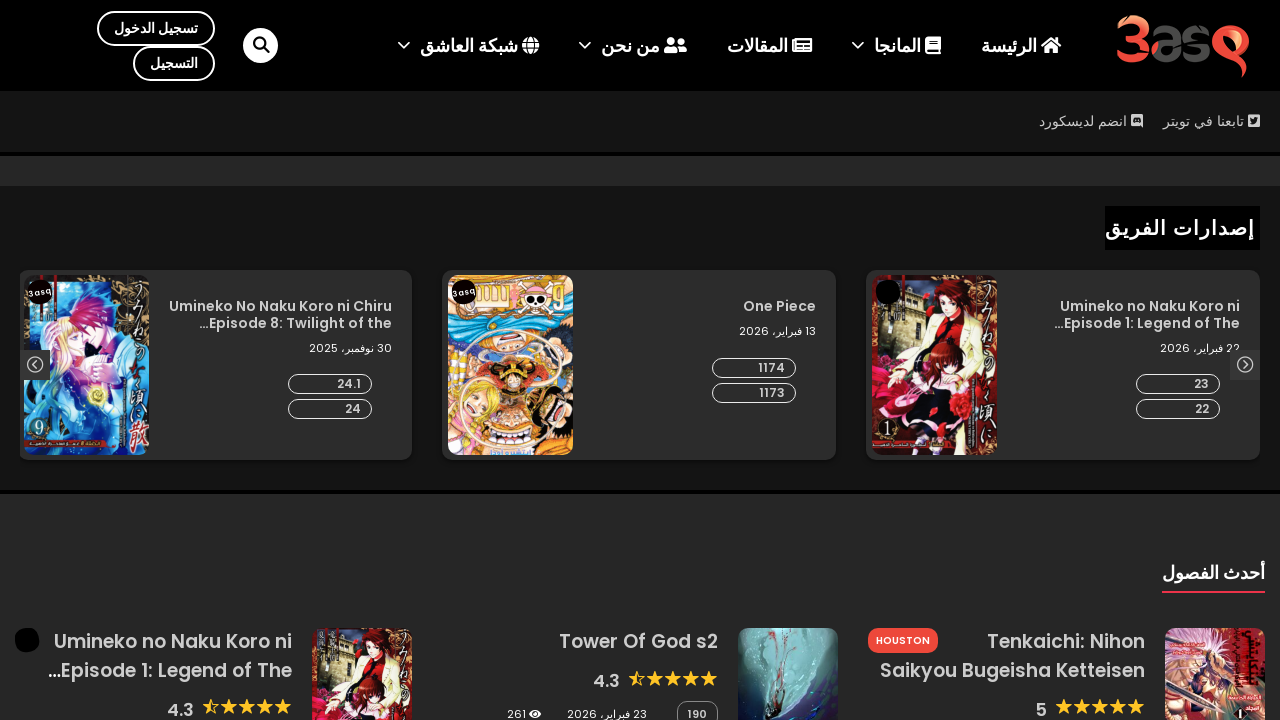

Progress element did not appear or timeout occurred
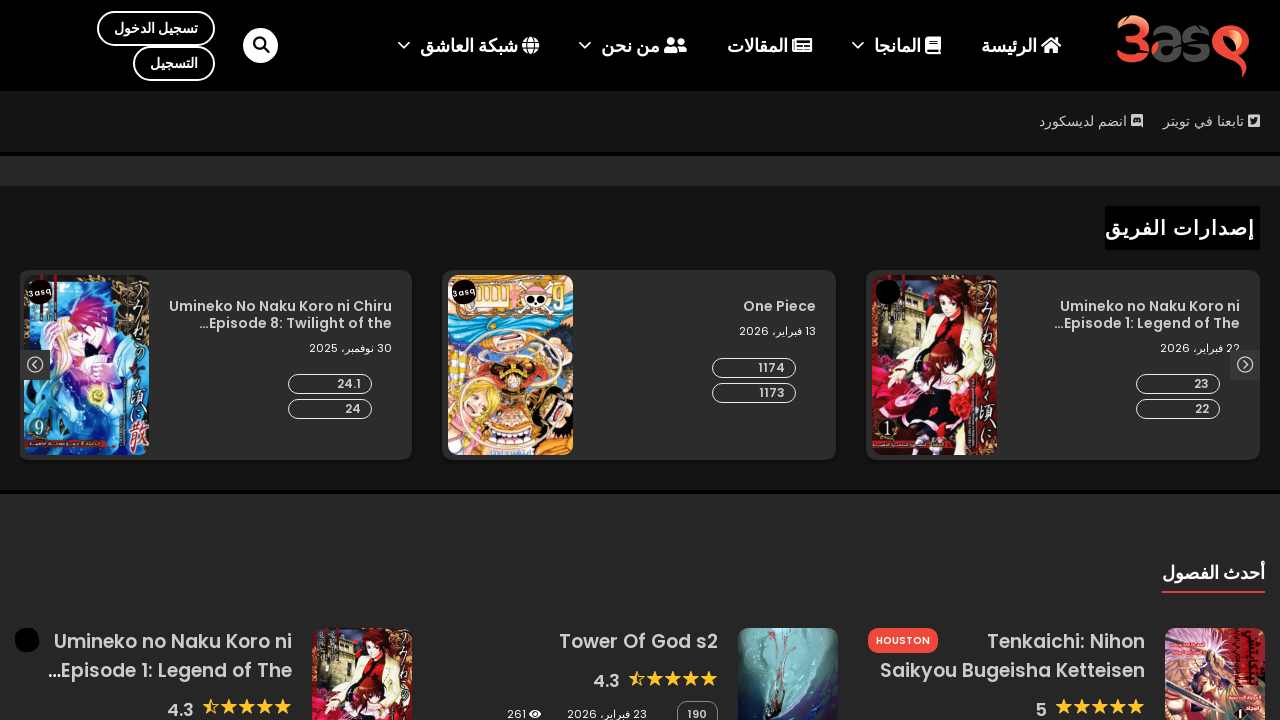

Clicked to open search interface at (260, 46) on .open-search-main-menu
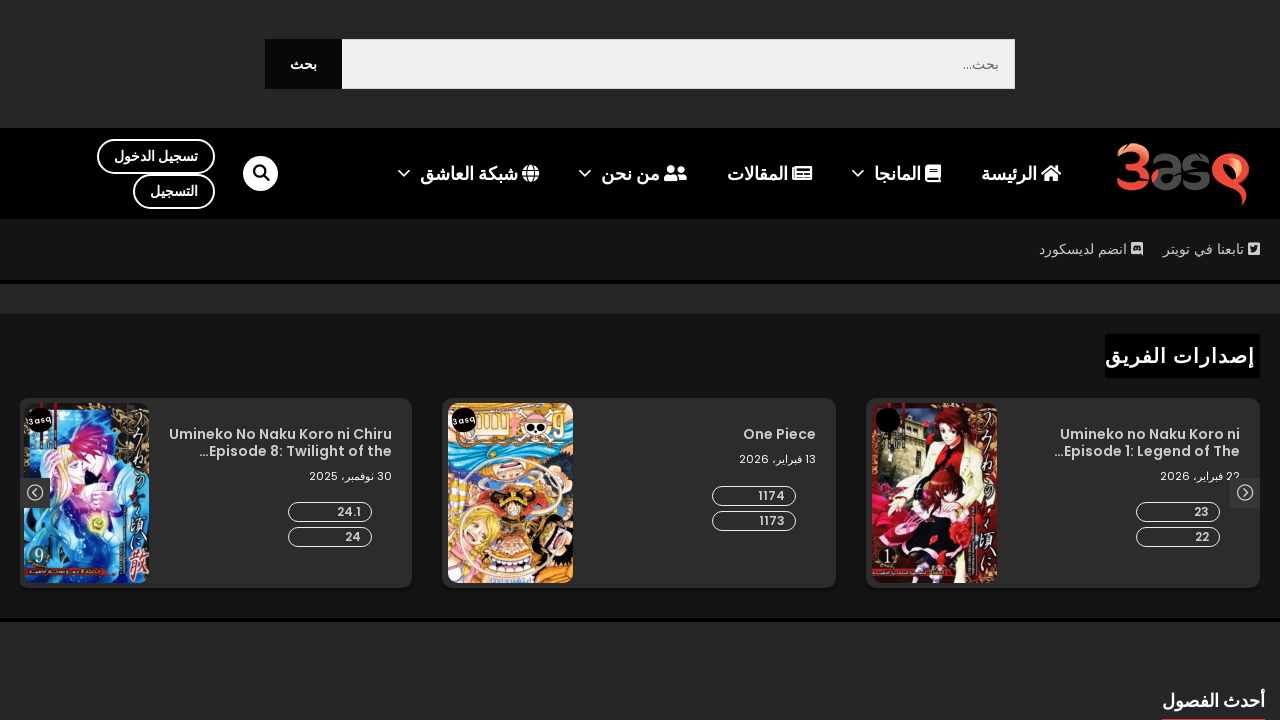

Filled search field with 'shengeki no kyojin' on .manga-search-field
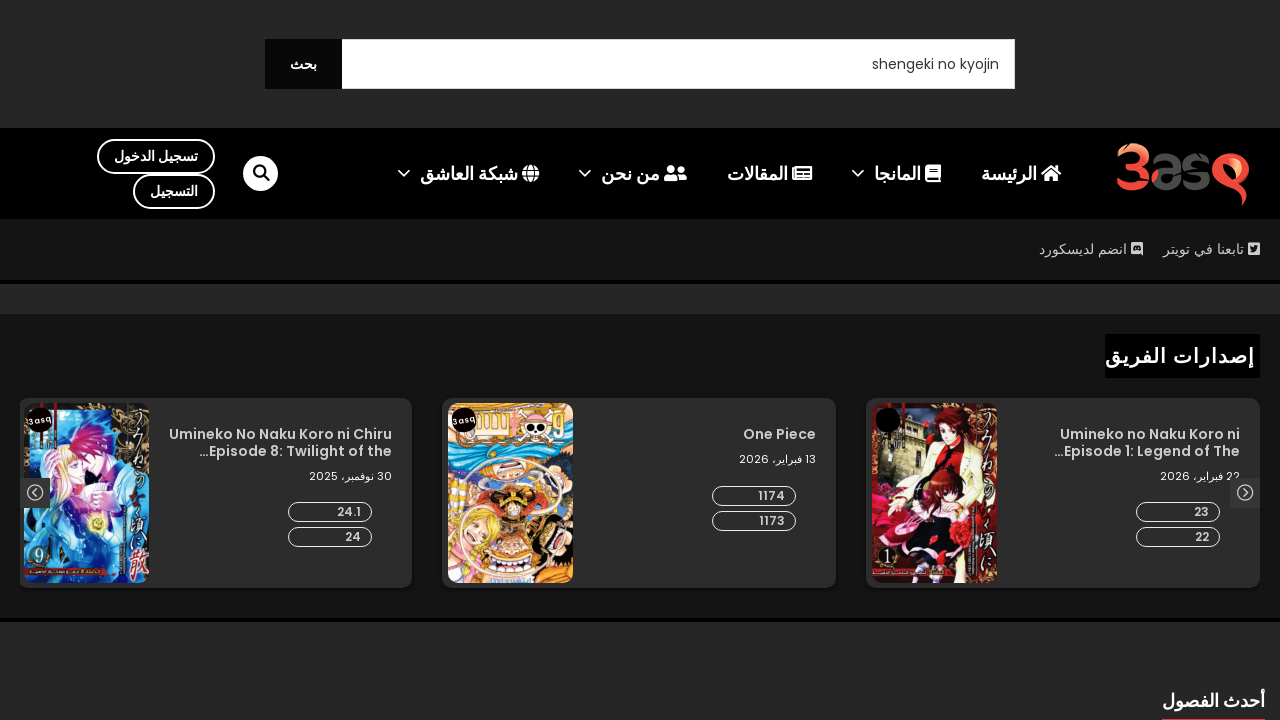

Pressed Enter to submit manga search on .manga-search-field
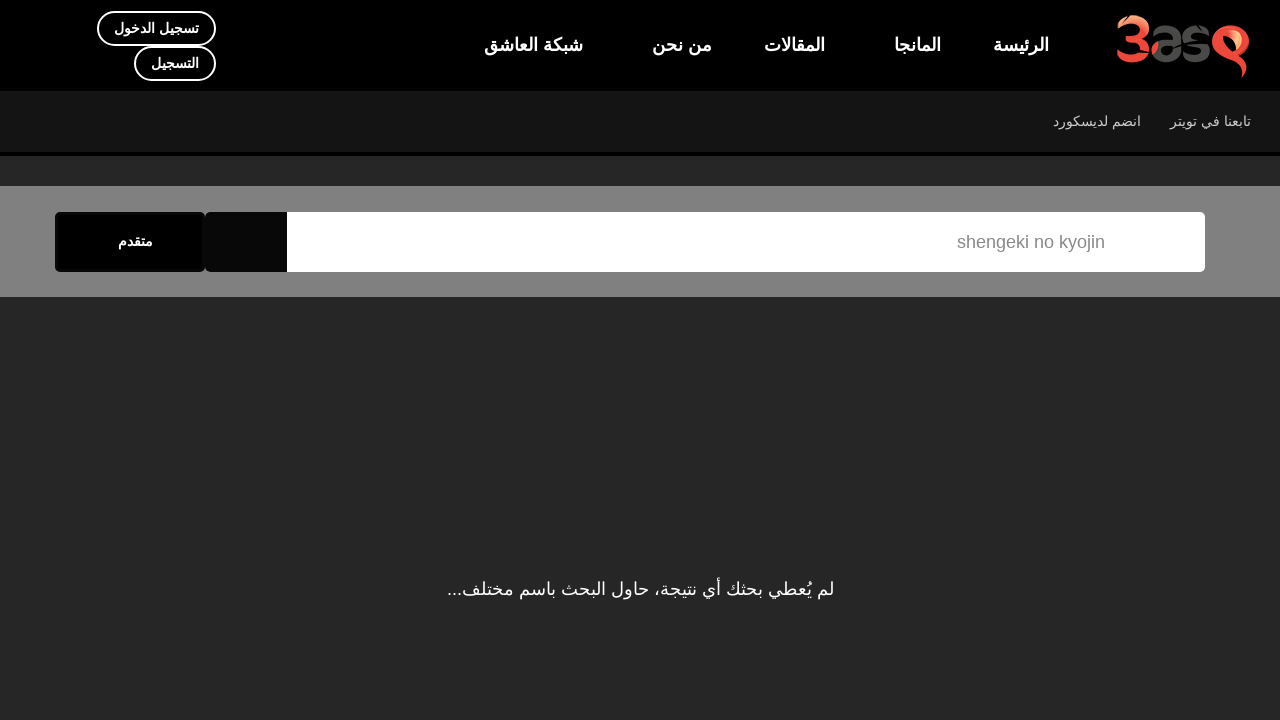

Waited 2 seconds for search results to load
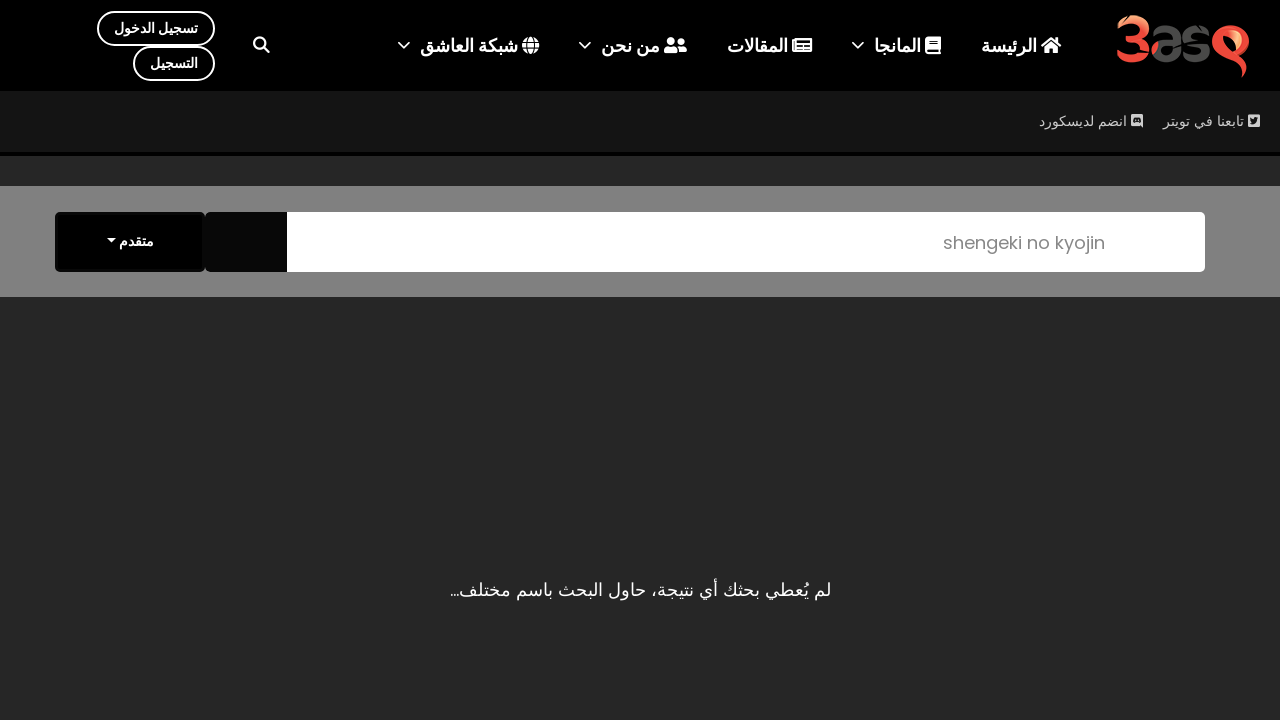

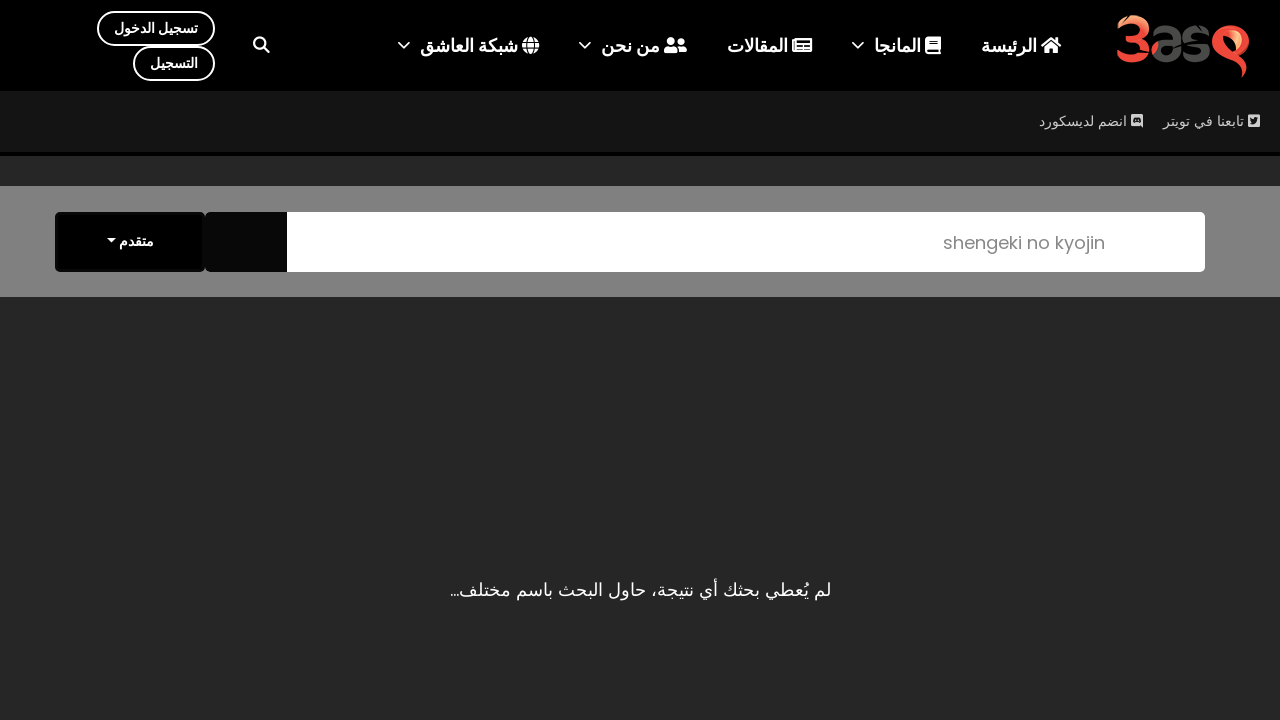